Tests canvas click interaction by navigating to a canvas page, clicking on the center of the canvas element, and verifying an alert popup appears with the expected message

Starting URL: https://seleniumbase.io

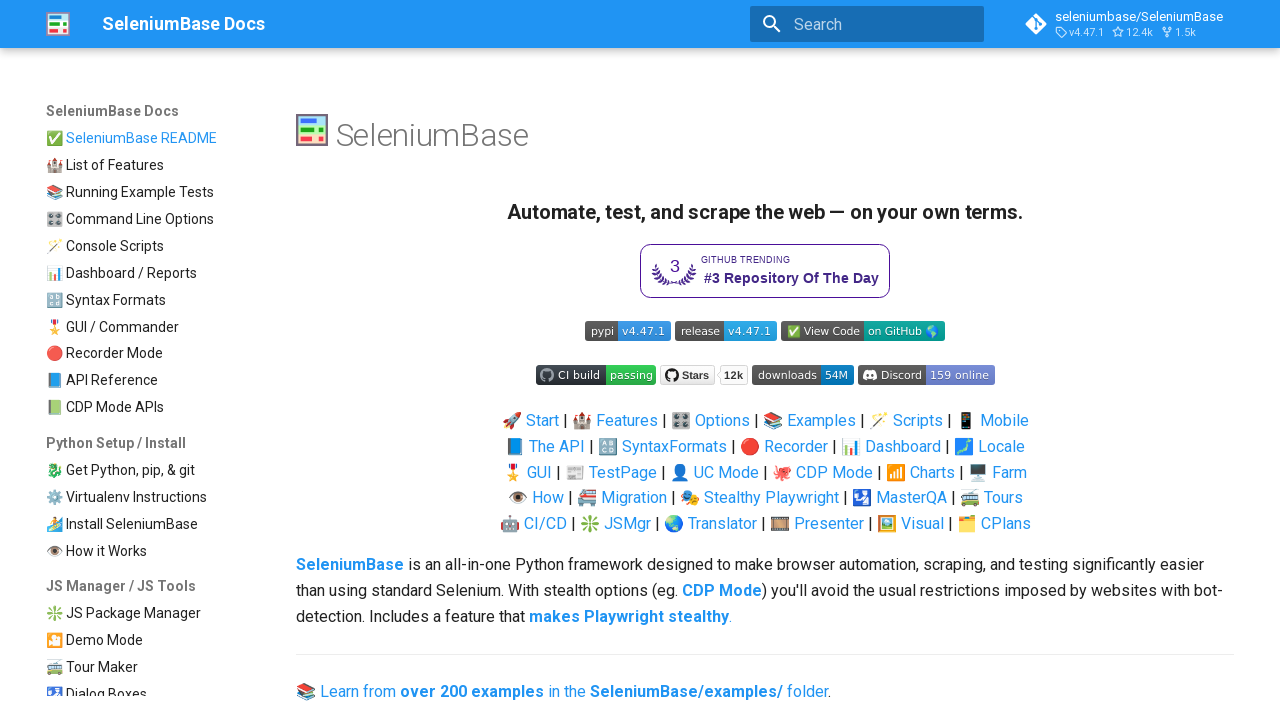

Clicked link to navigate to canvas page at (151, 399) on a[href*="seleniumbase.io/other/canvas"]
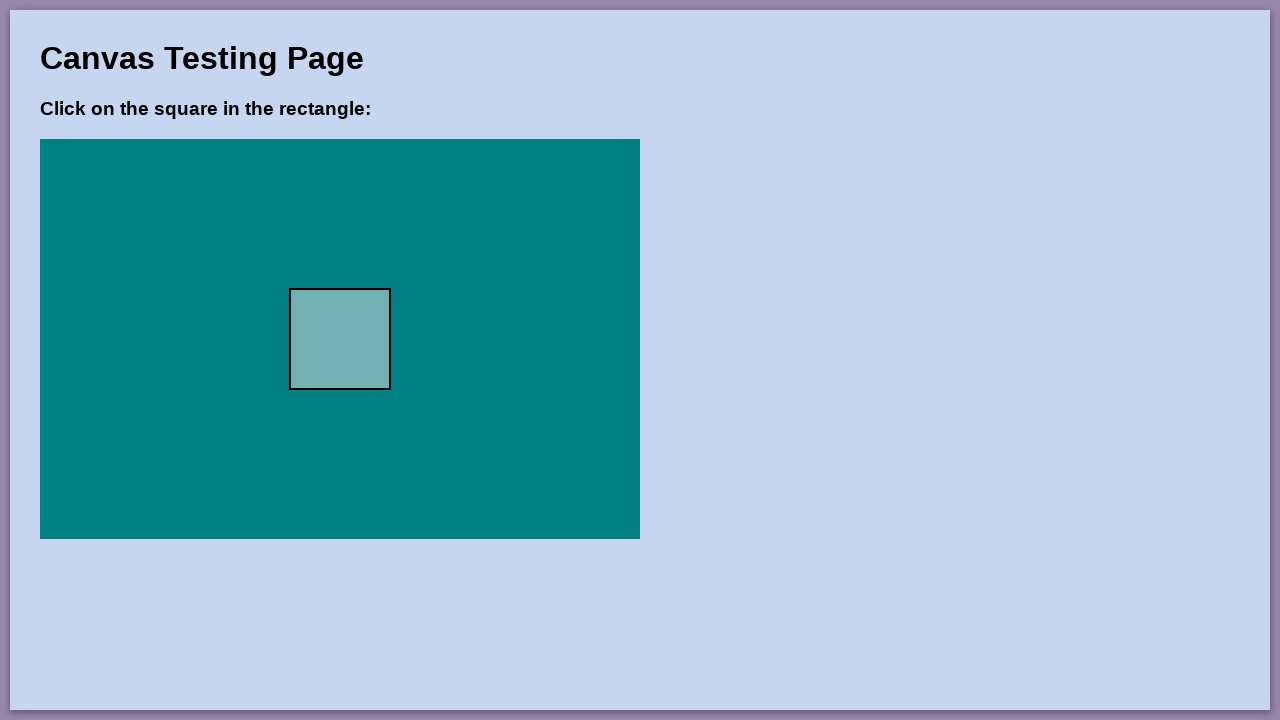

Canvas element became visible
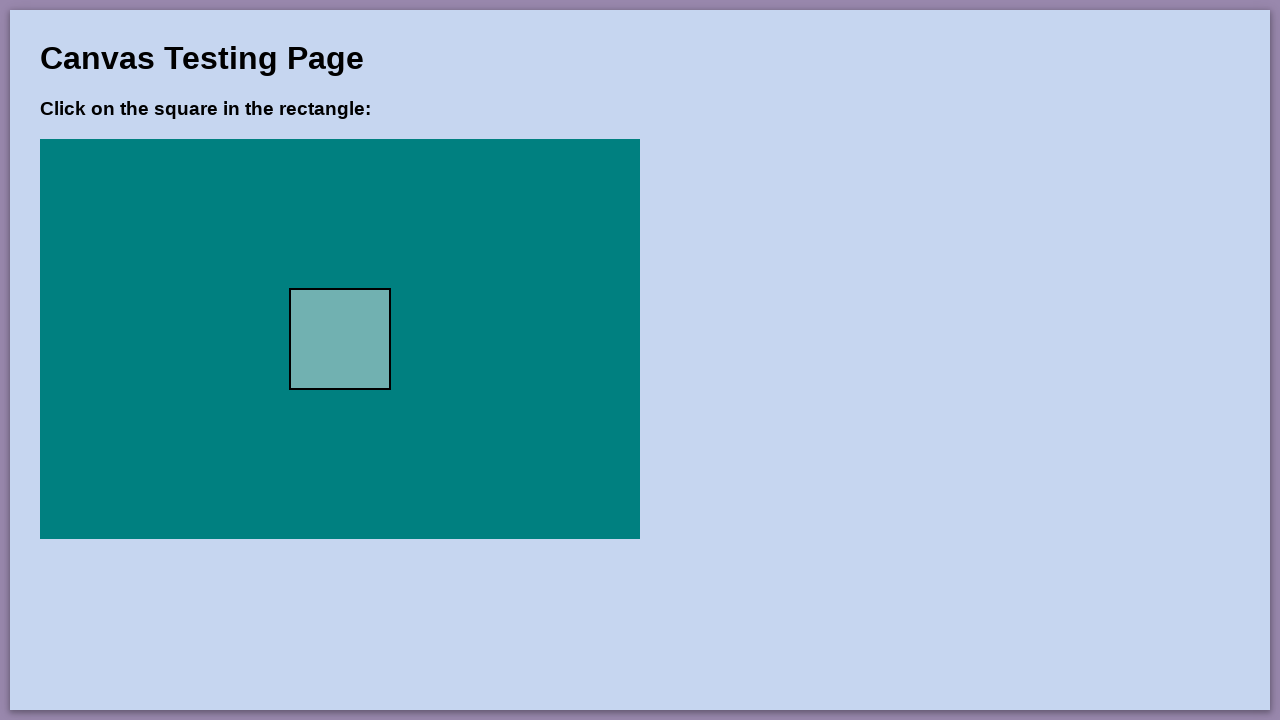

Retrieved canvas bounding box
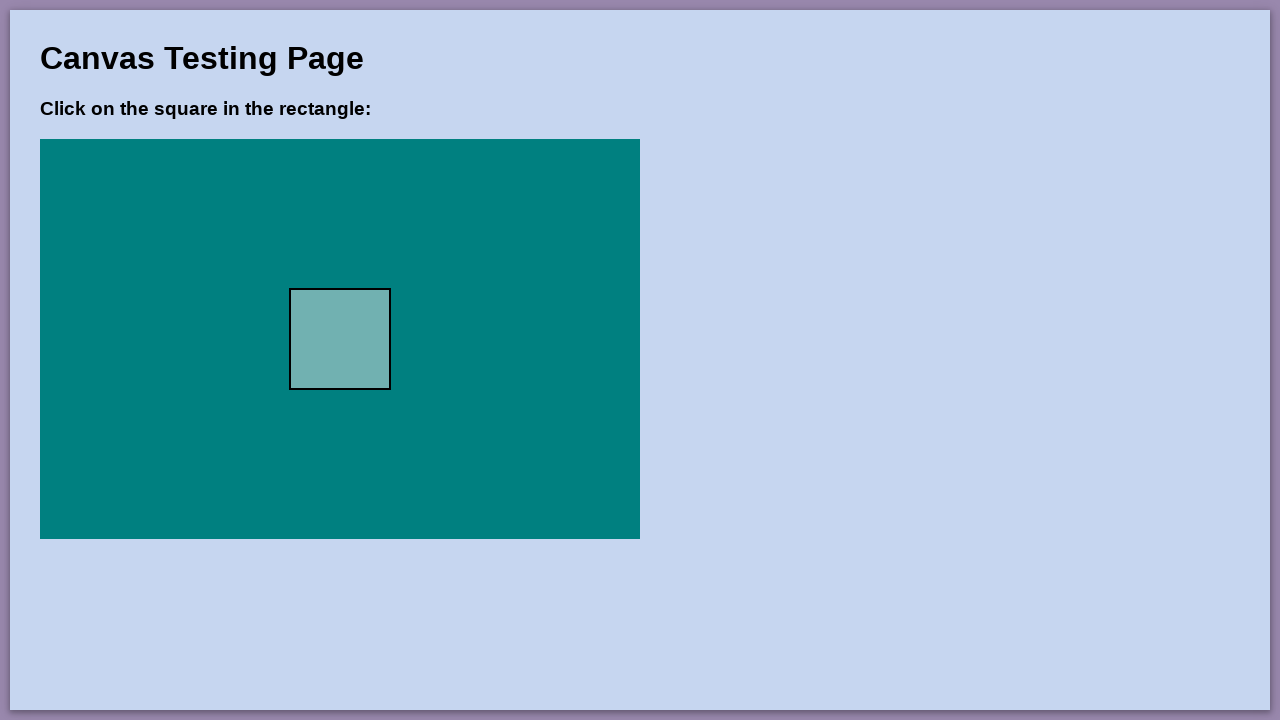

Clicked at center of canvas element at (340, 339)
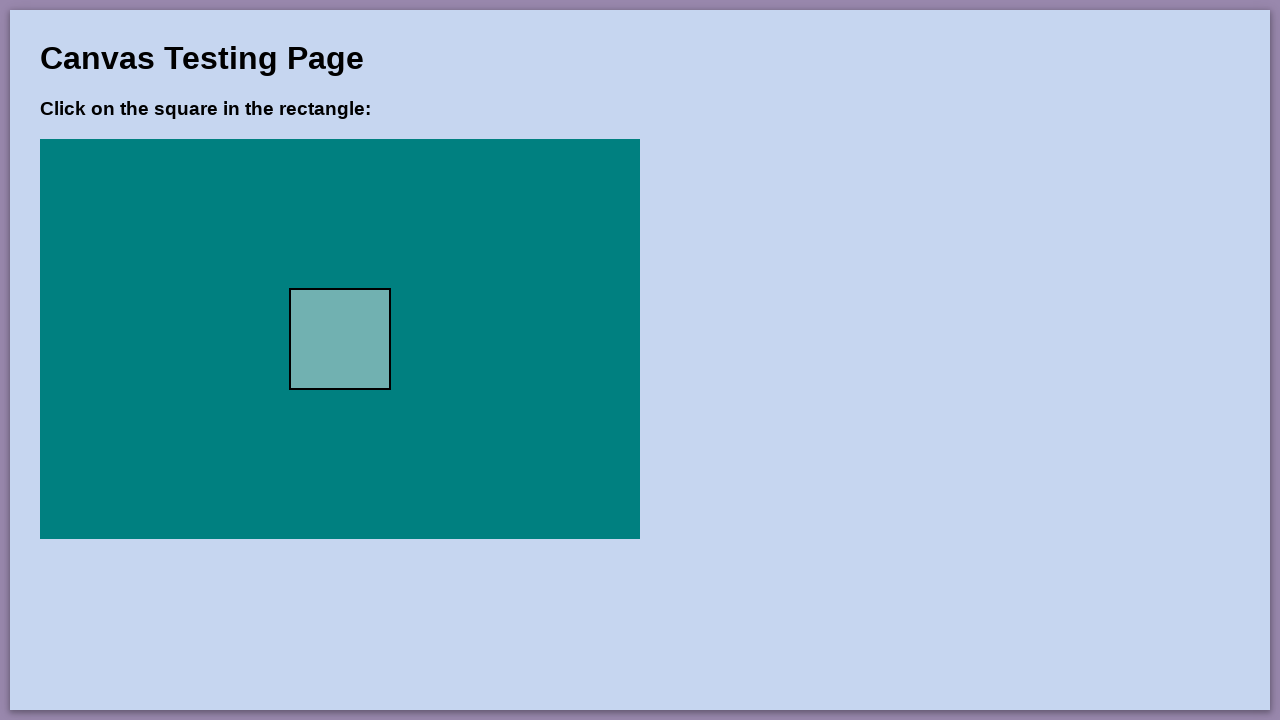

Waited 500ms for alert to appear
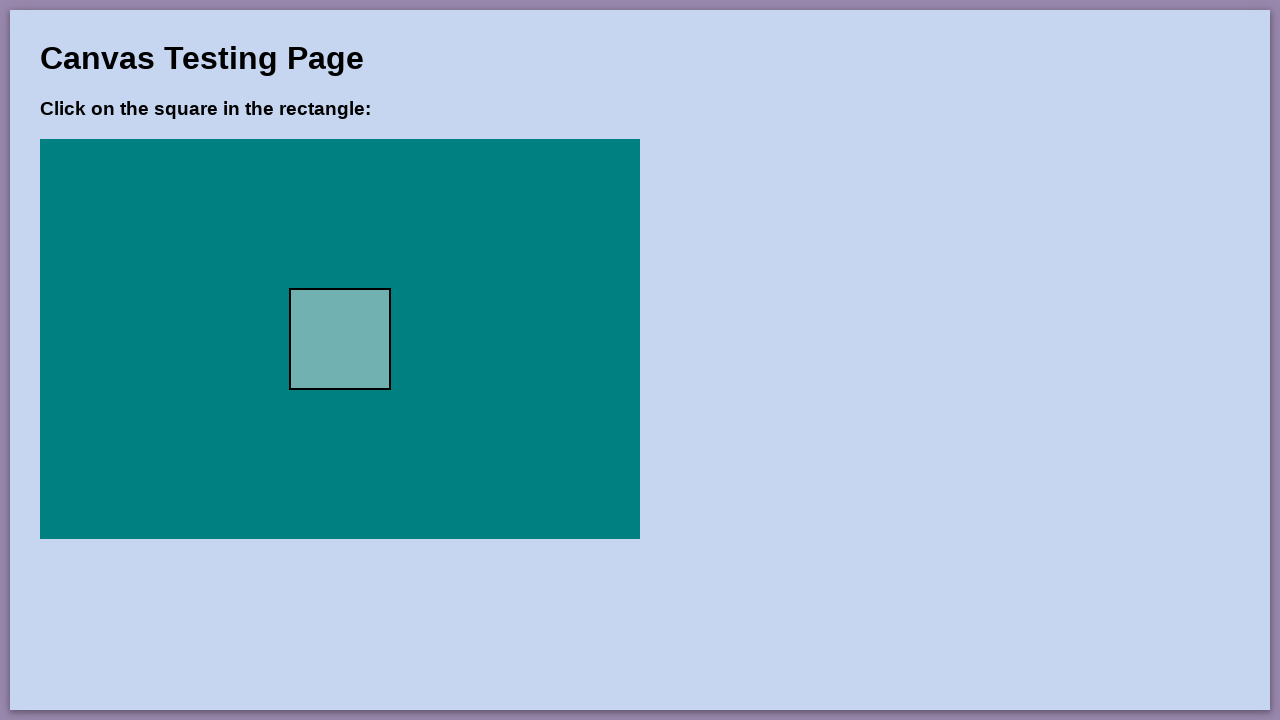

Attached dialog handler to listen for alert popups
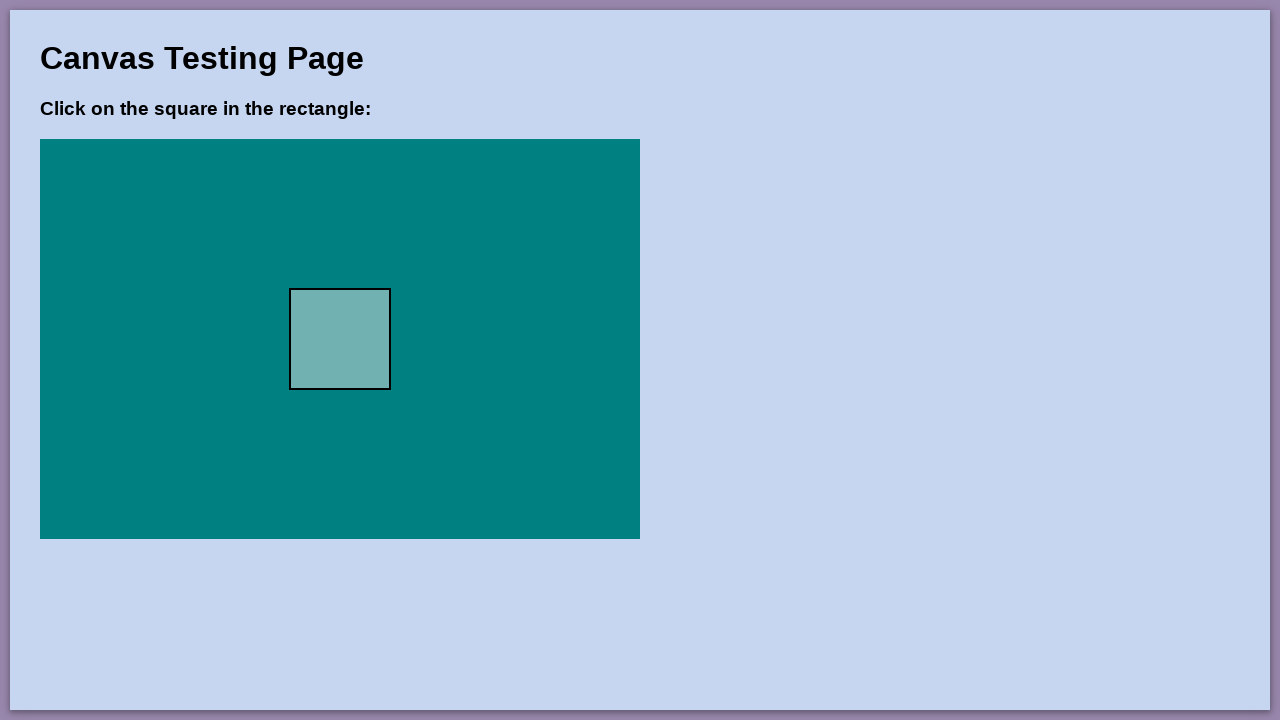

Clicked canvas center again to trigger alert with handler attached at (340, 339)
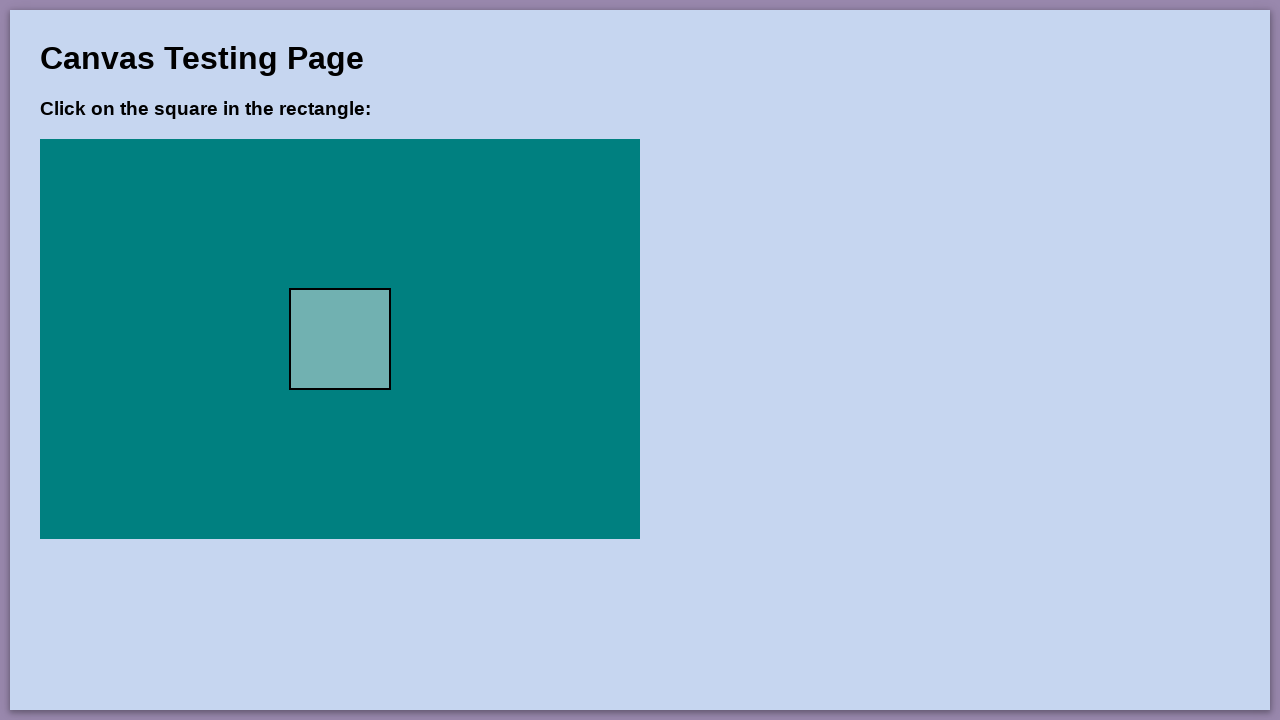

Waited 500ms for alert to be processed
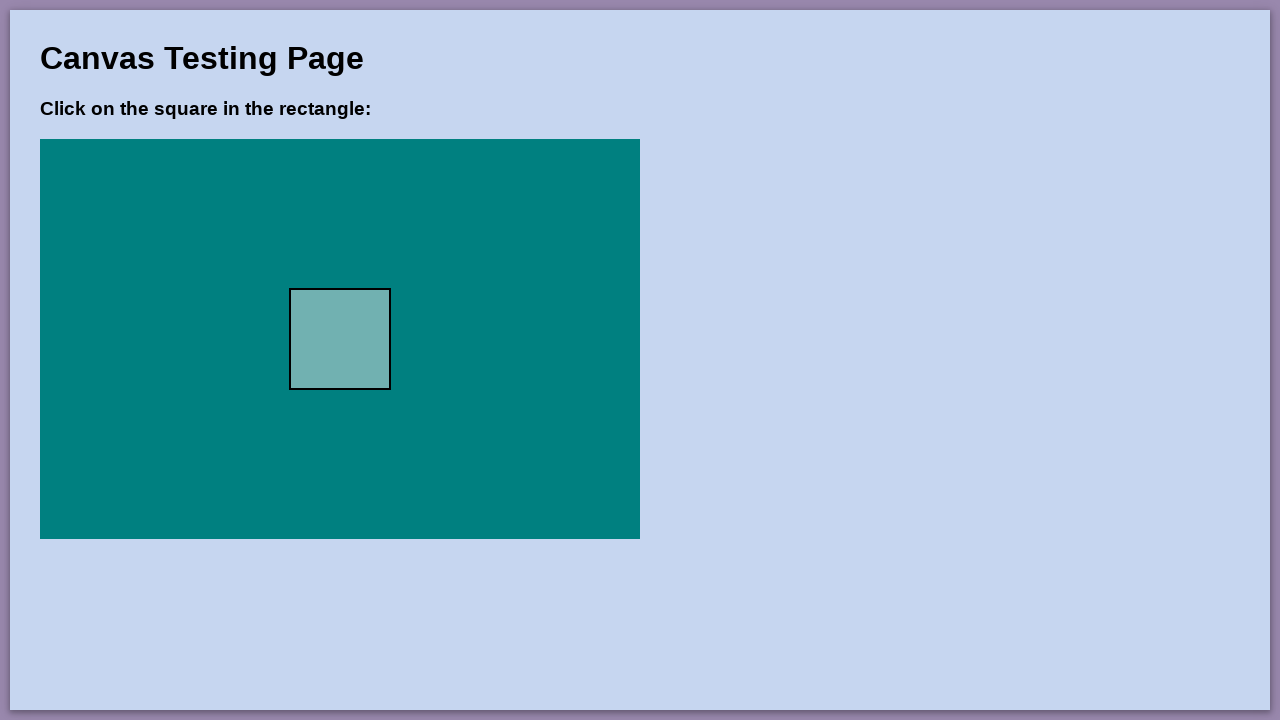

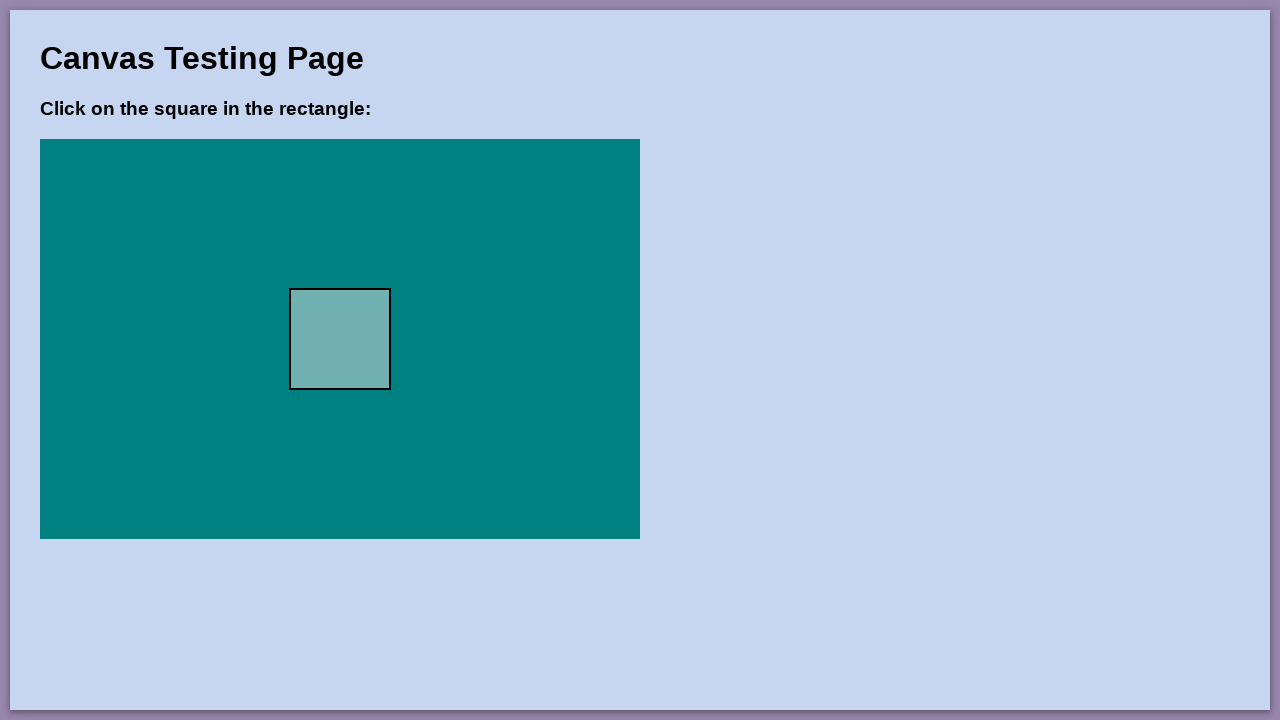